Tests a page with implicit wait functionality by clicking a verify button and checking for a success message

Starting URL: http://suninjuly.github.io/wait1.html

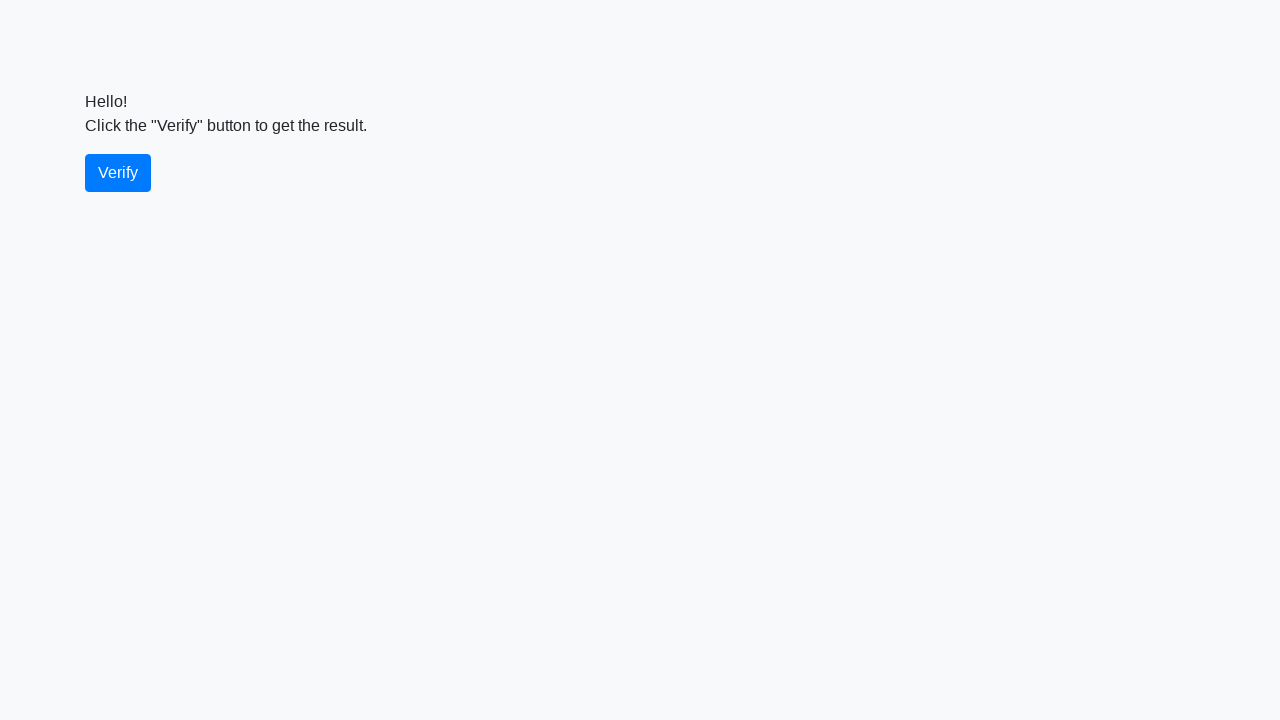

Clicked the verify button at (118, 173) on #verify
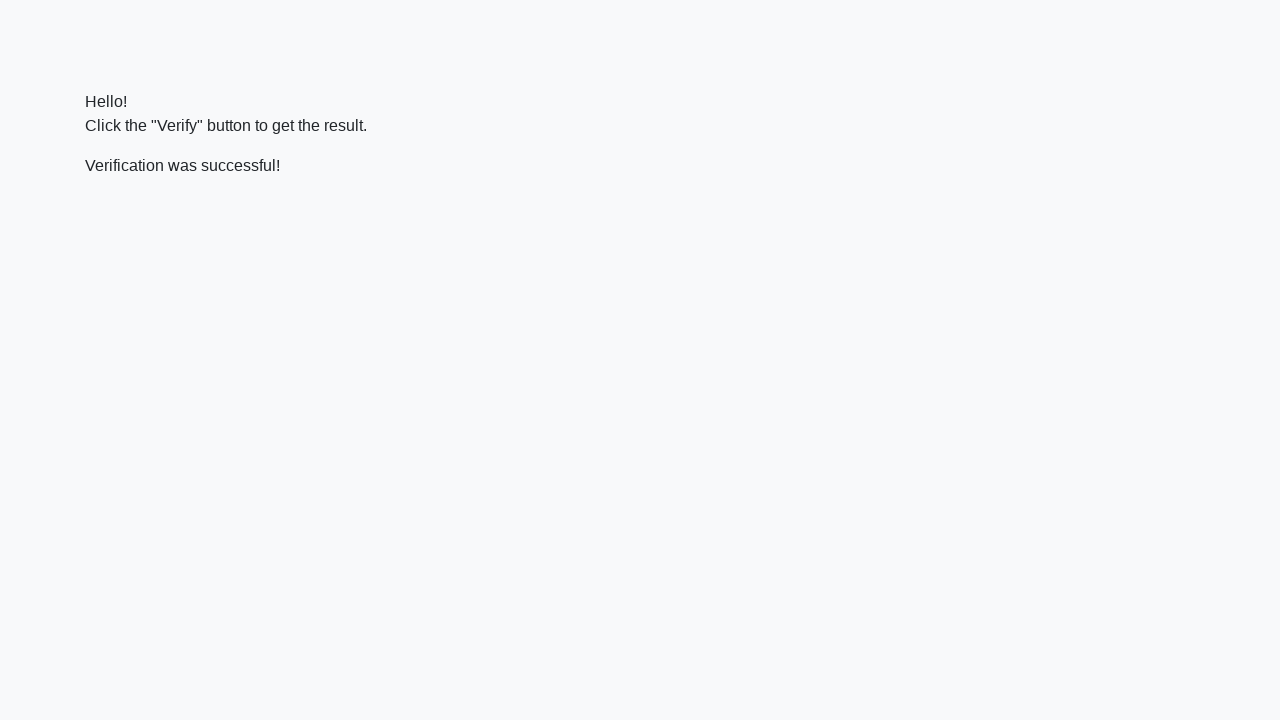

Located the verify message element
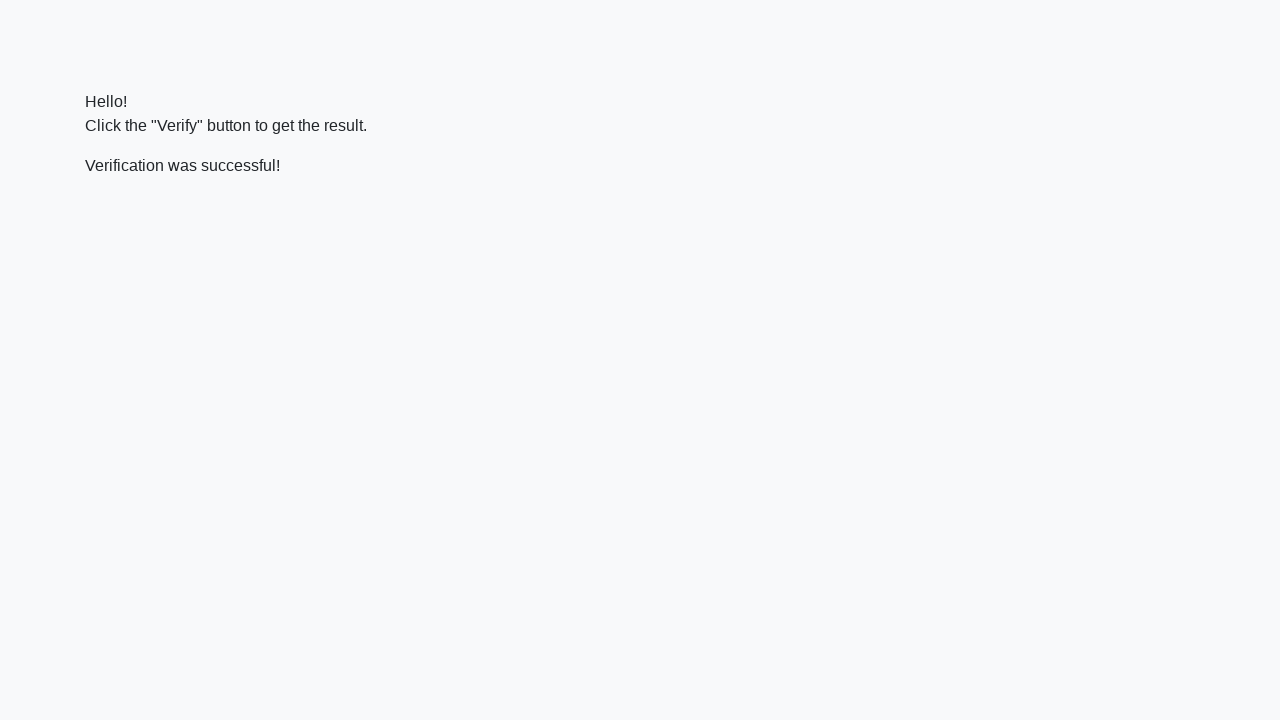

Success message appeared after waiting
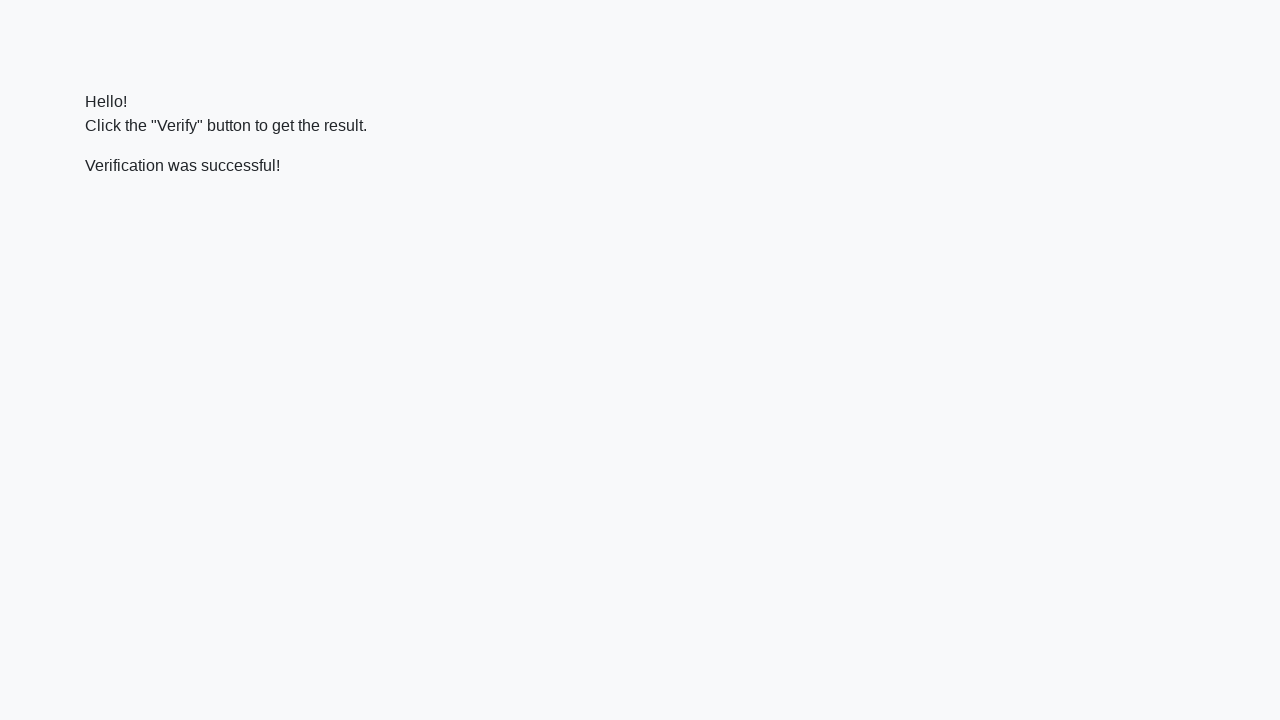

Verified that success message contains 'successful'
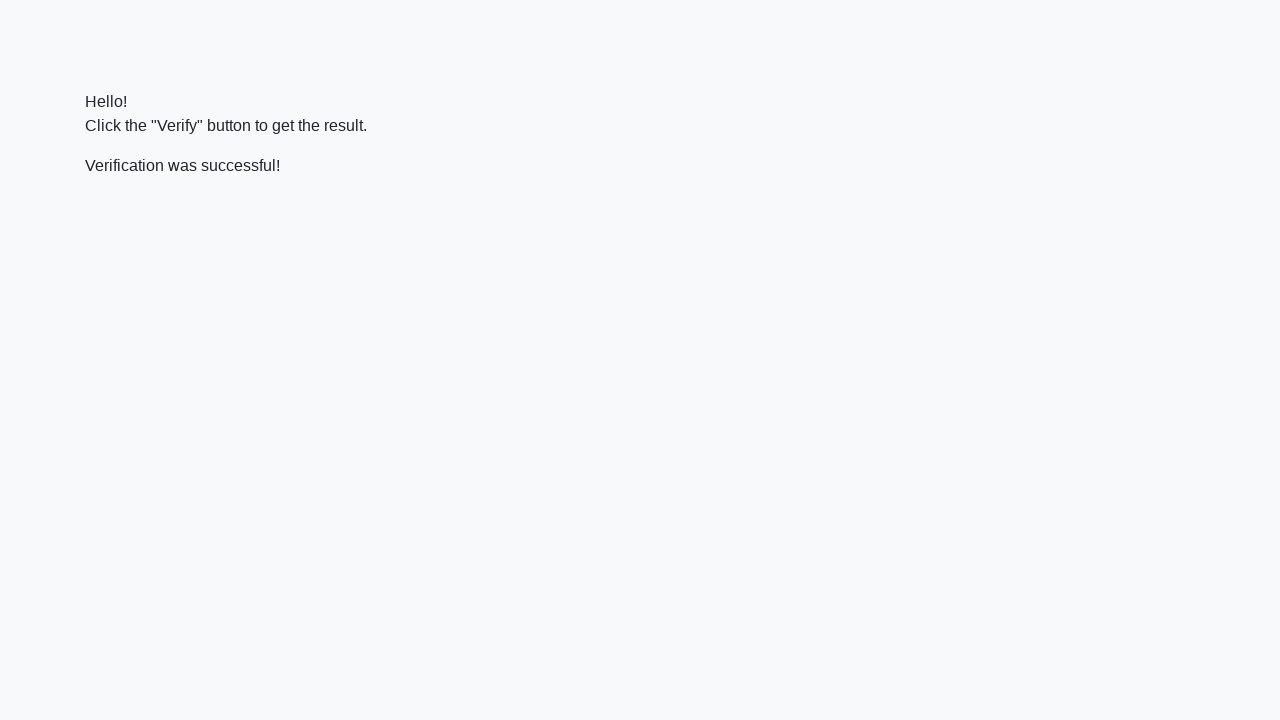

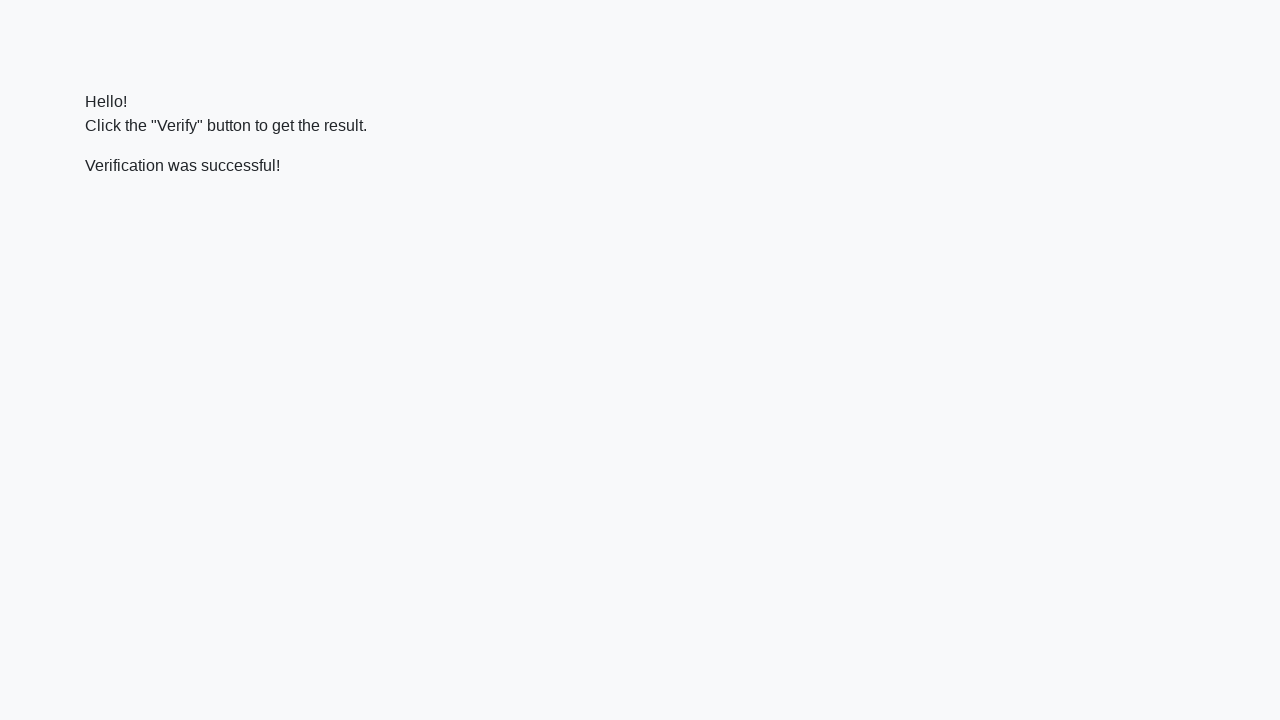